Tests the Join page form by clicking the Join link and filling out form fields including first name, last name, business name, and business title

Starting URL: https://ggosdinski.github.io/cse270/

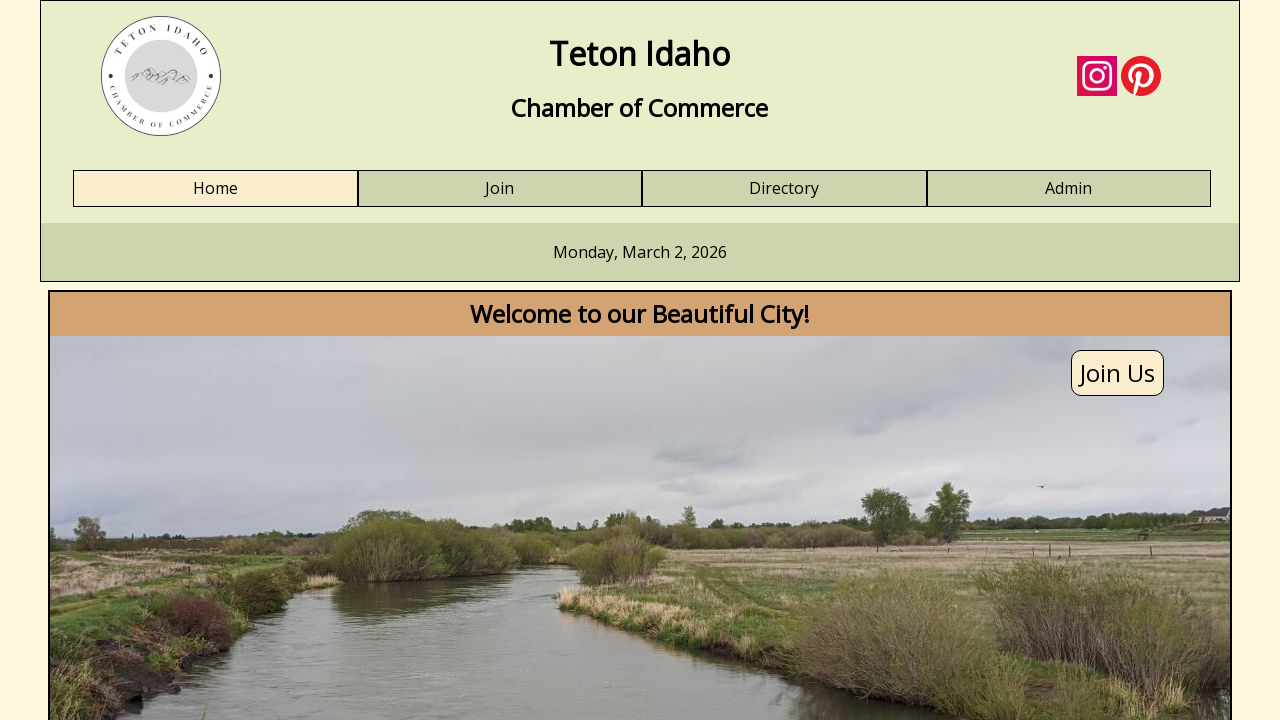

Clicked Join link at (500, 189) on a:has-text('Join')
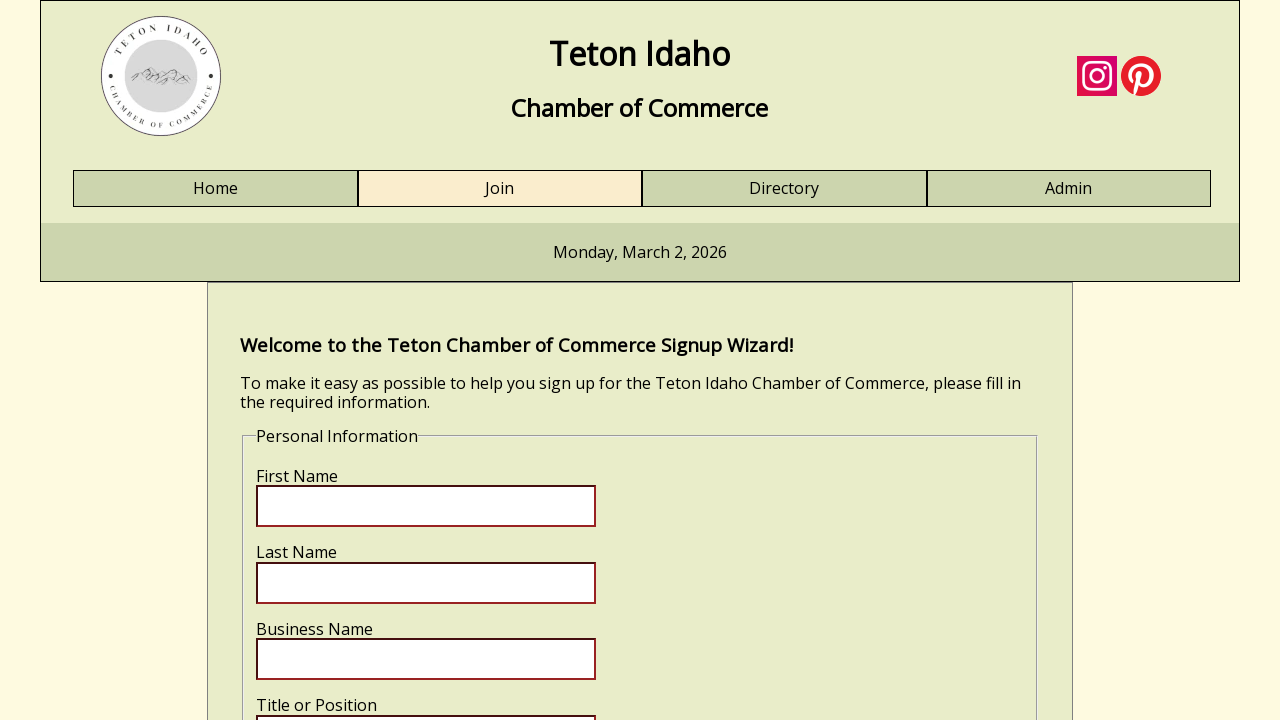

Join form loaded and first name field is visible
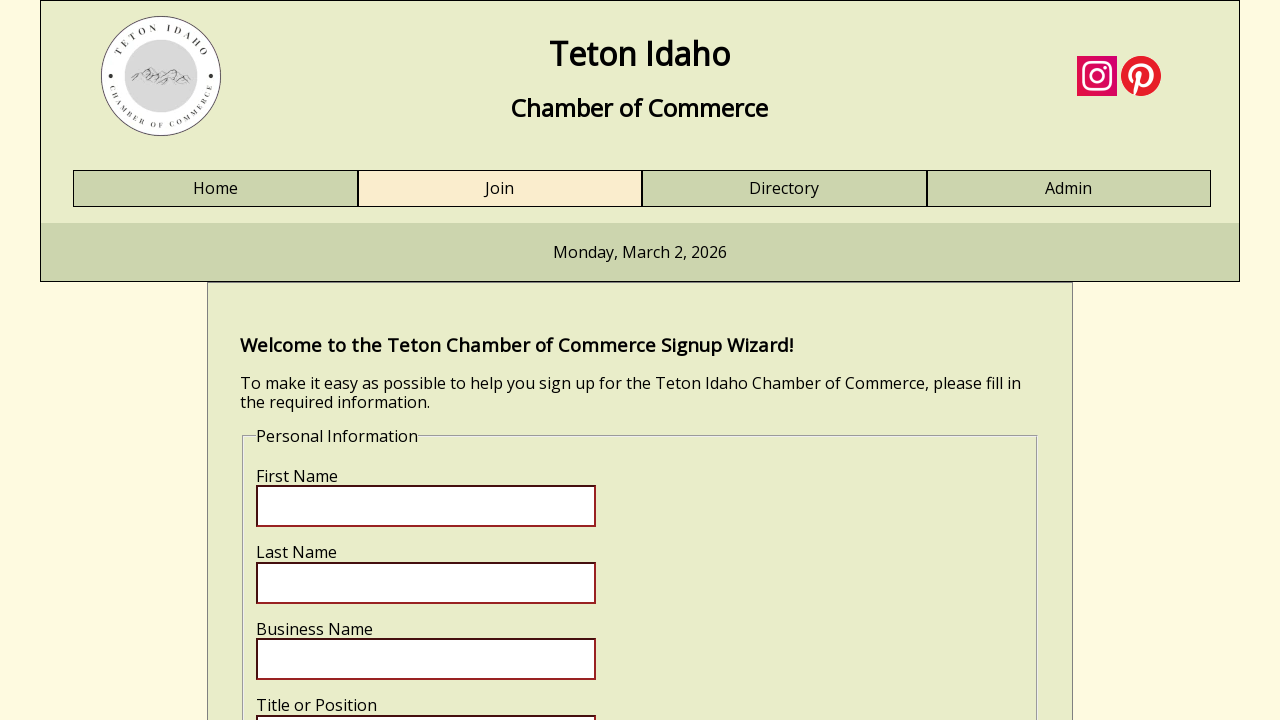

Filled first name field with 'Gianfranco' on input[name='fname']
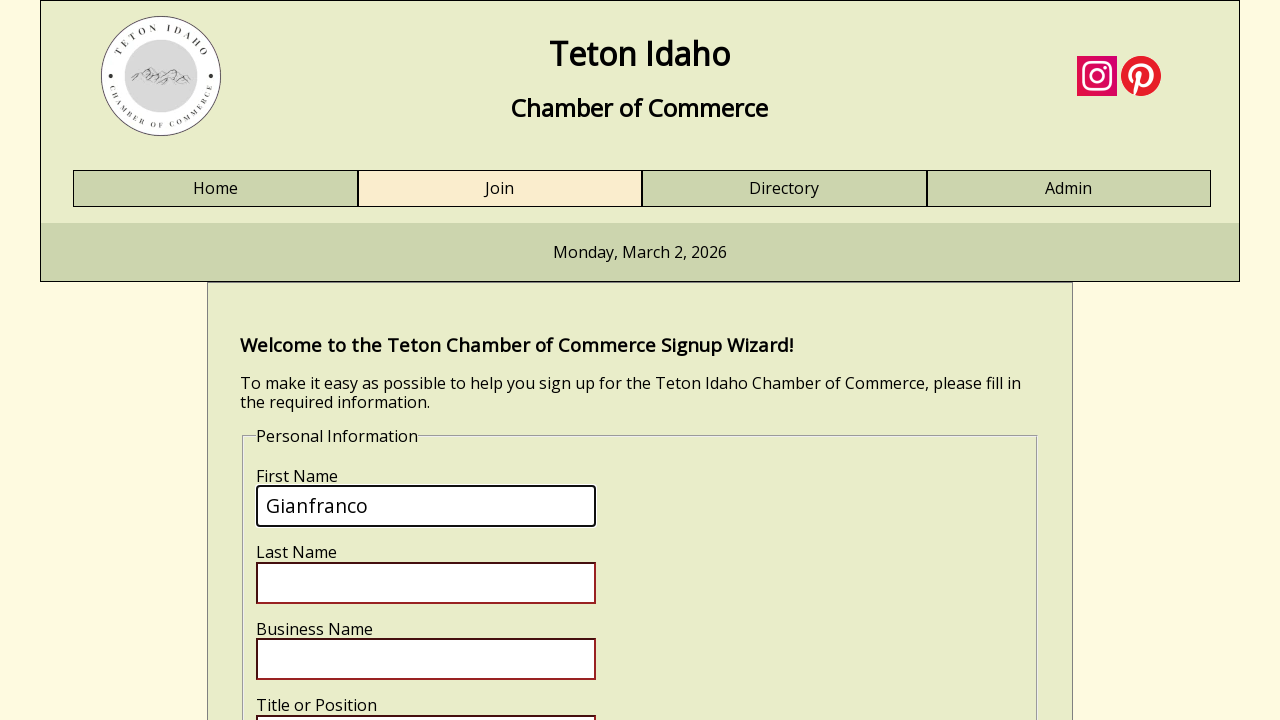

Filled last name field with 'Gosdinski' on input[name='lname']
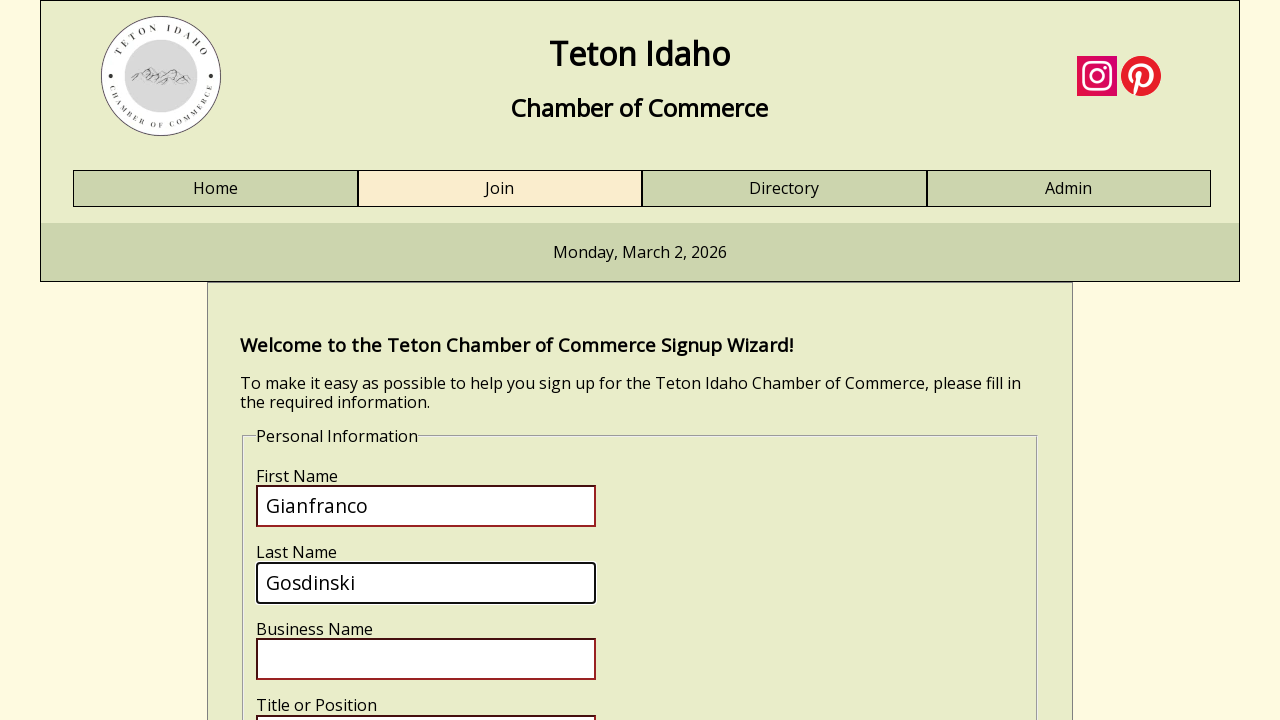

Filled business name field with 'ASPERSUD' on input[name='bizname']
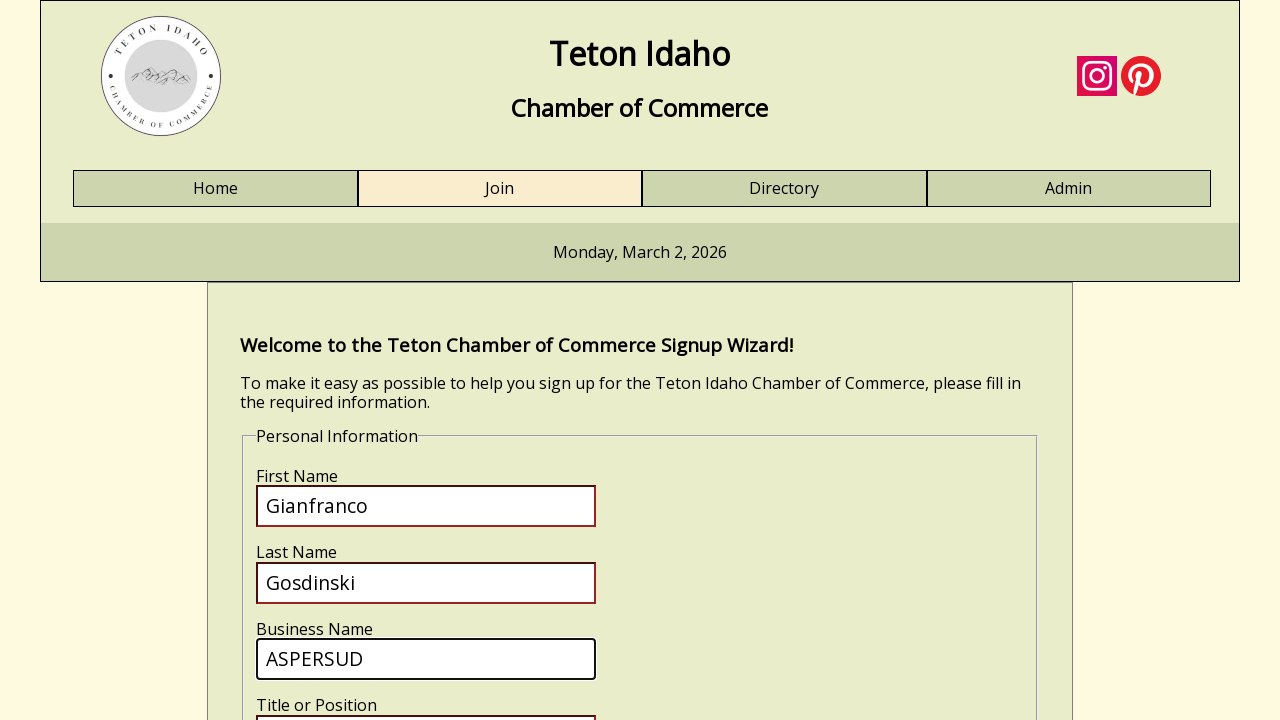

Clicked business title field at (426, 699) on input[name='biztitle']
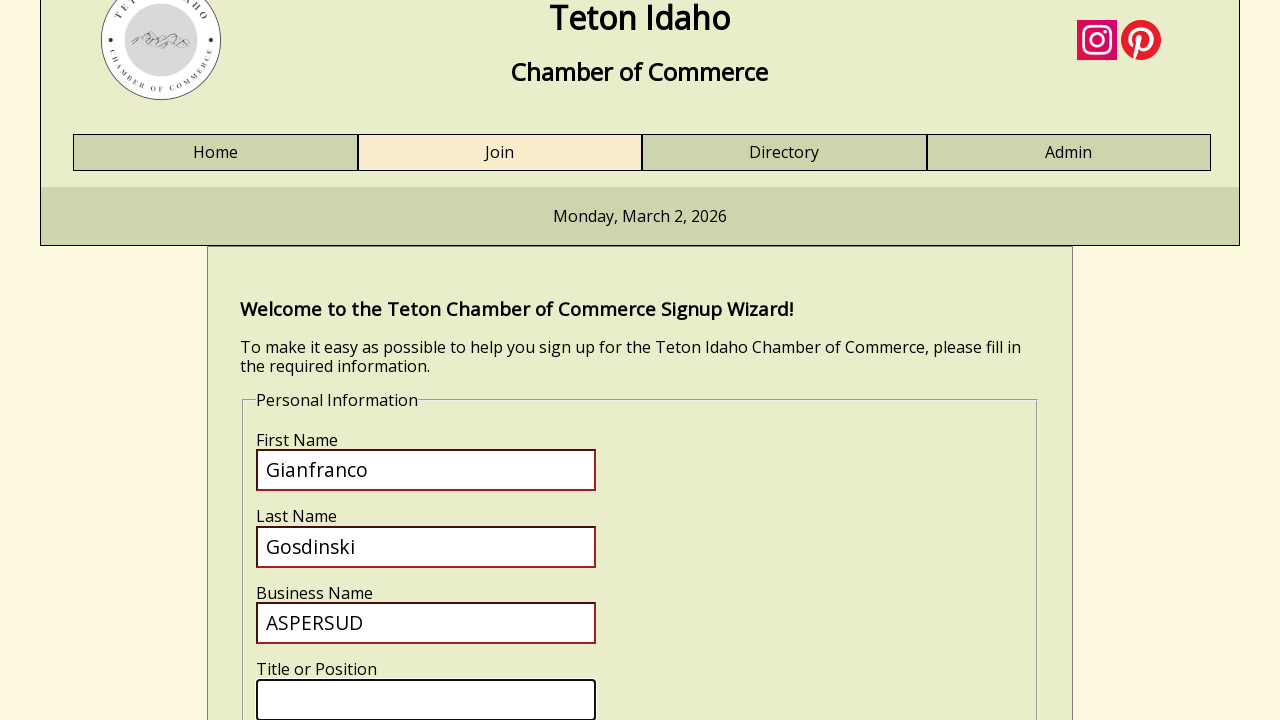

Filled business title field with 'sd' on input[name='biztitle']
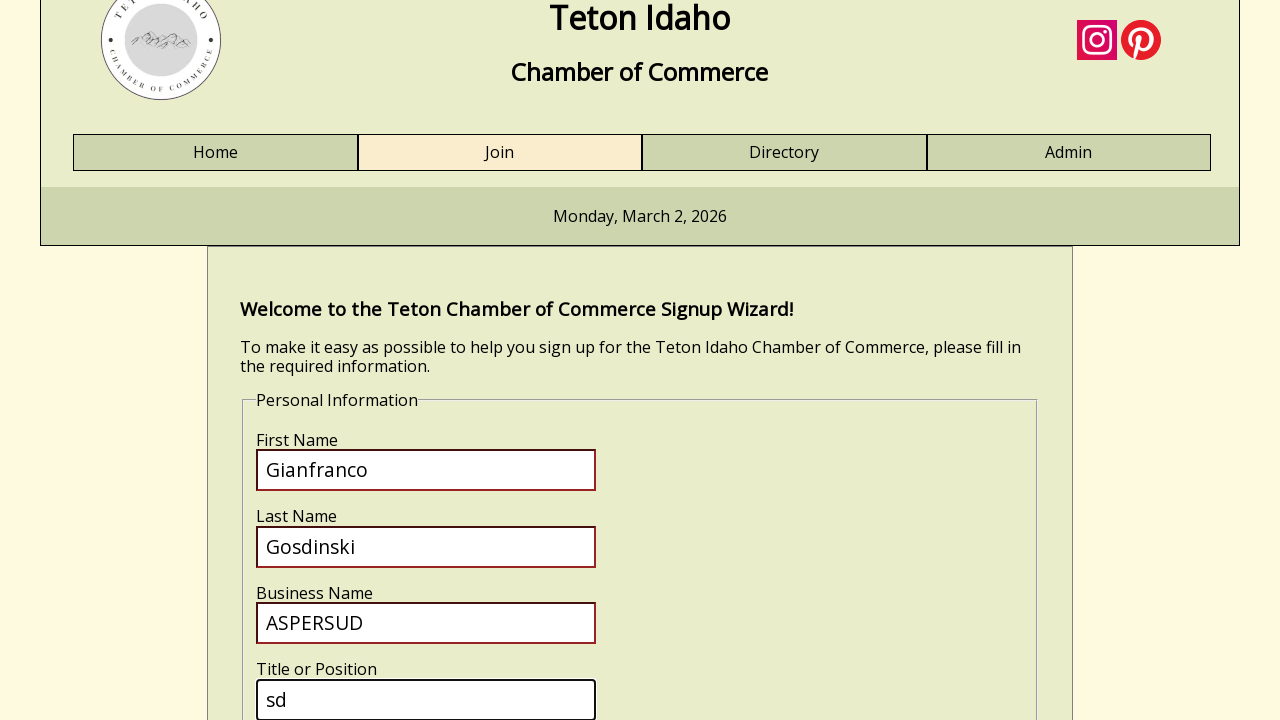

Clicked submit button at (320, 418) on input[name='submit']
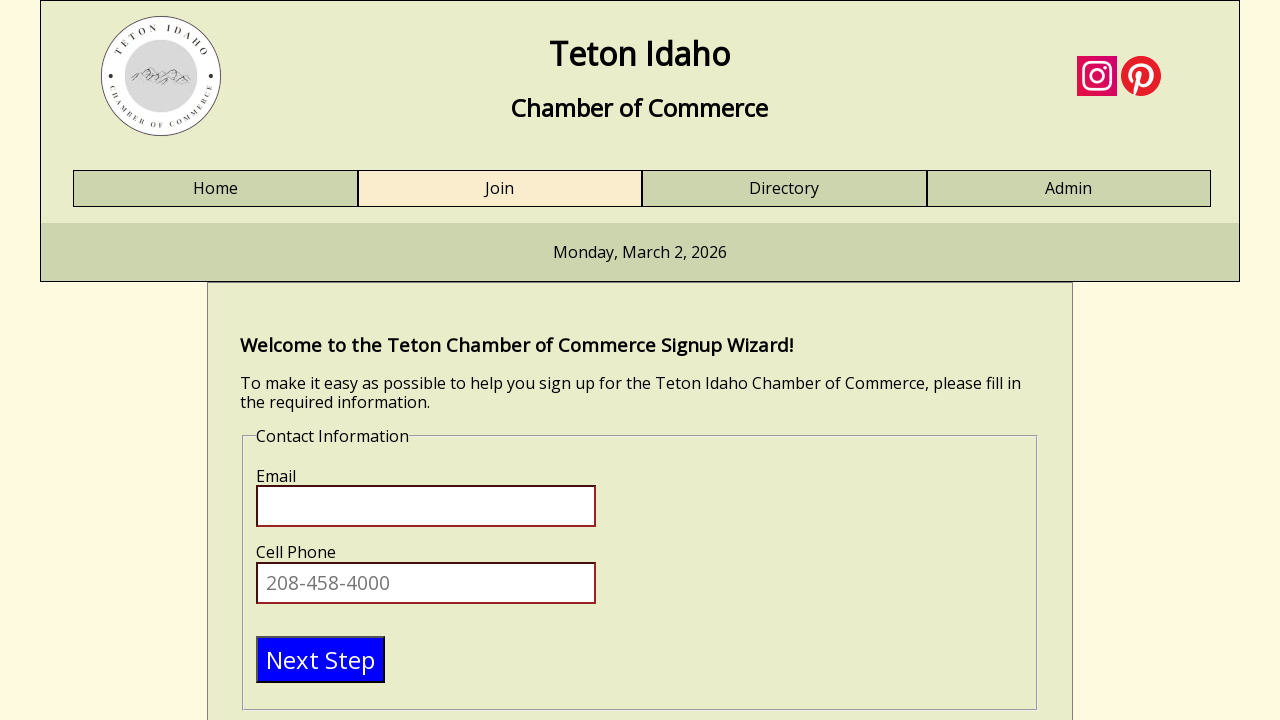

Email field is visible
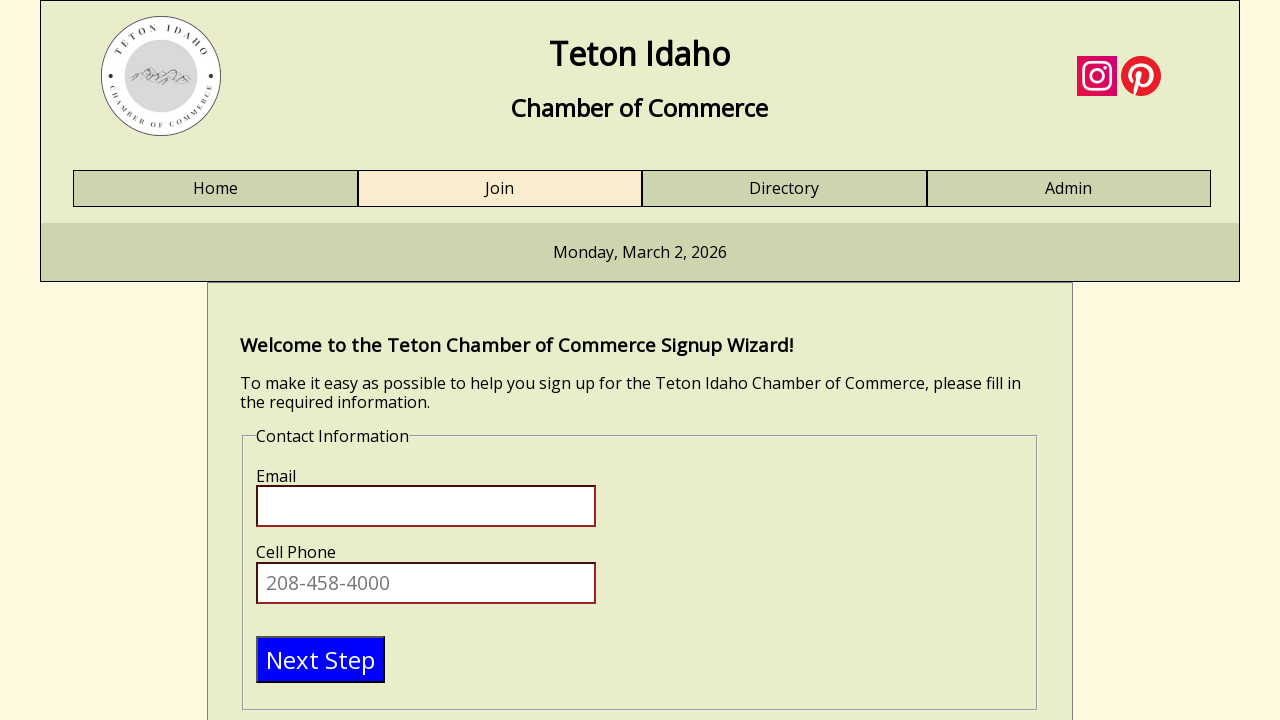

Verified email field is enabled
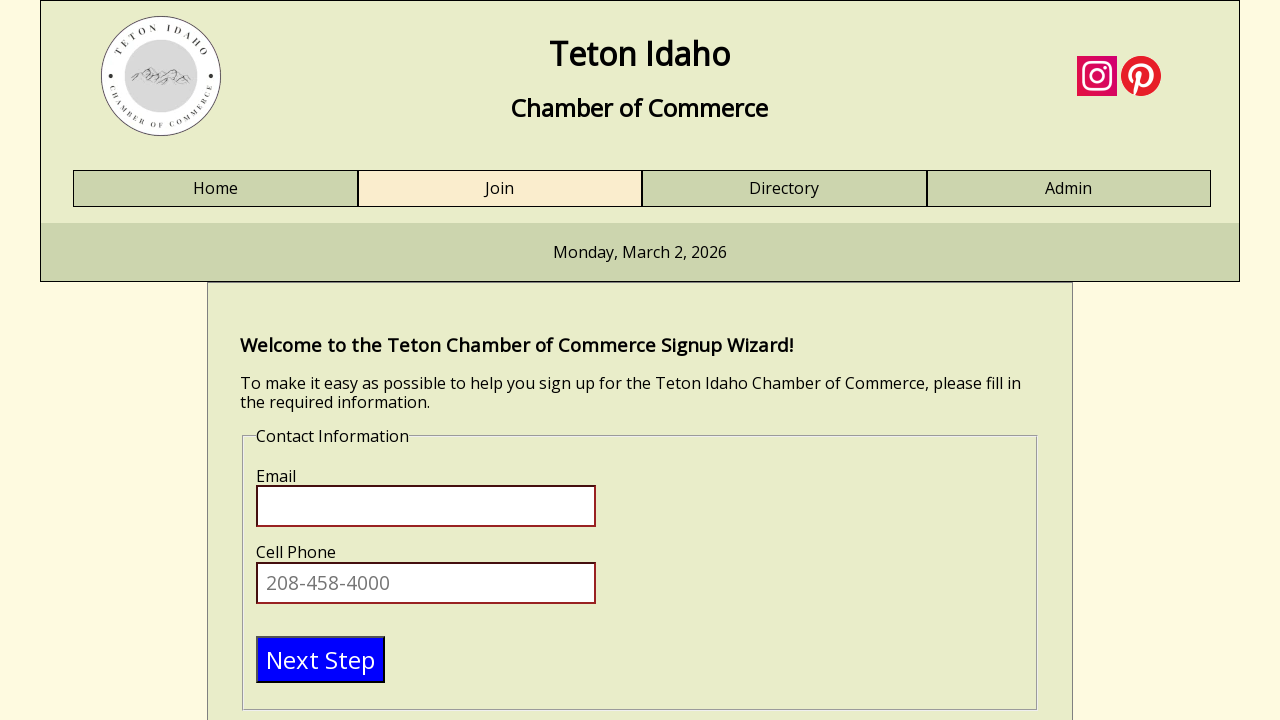

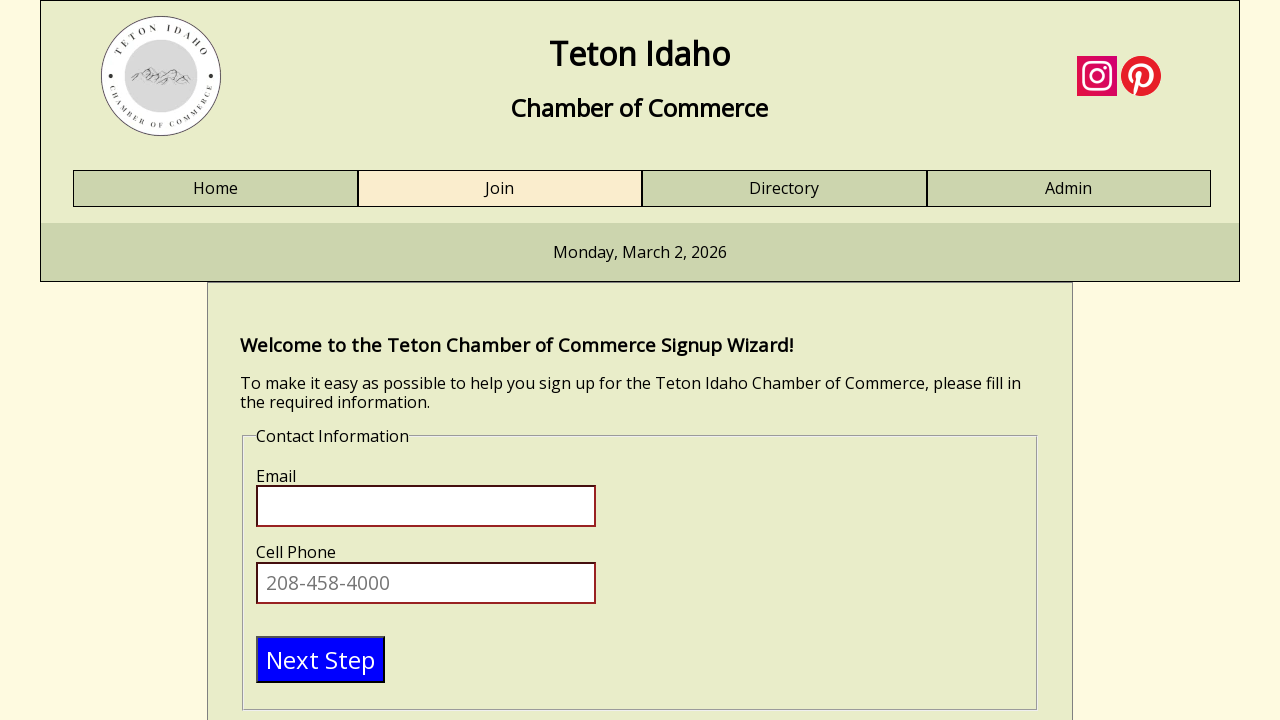